Tests clicking on a "Sample Forms" link by finding it via partial link text and clicking it

Starting URL: https://www.mycontactform.com

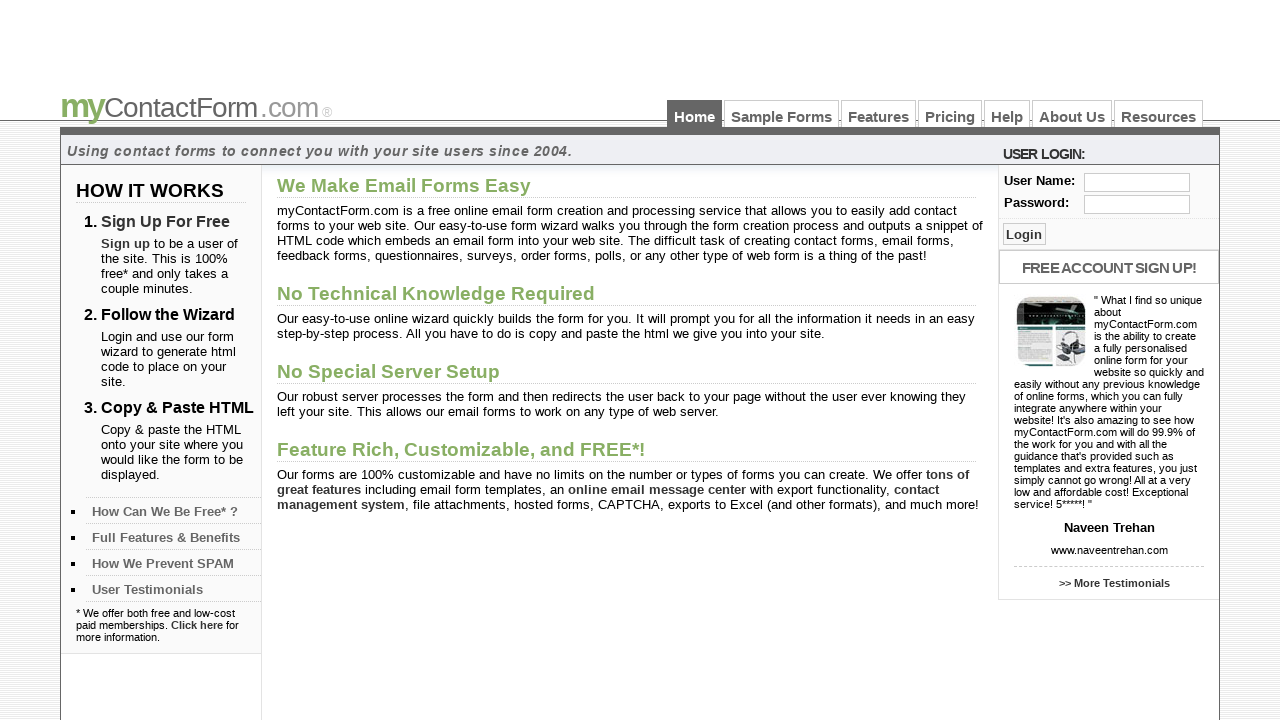

Clicked on 'Sample Forms' link using partial text match at (782, 114) on a:has-text('Sample')
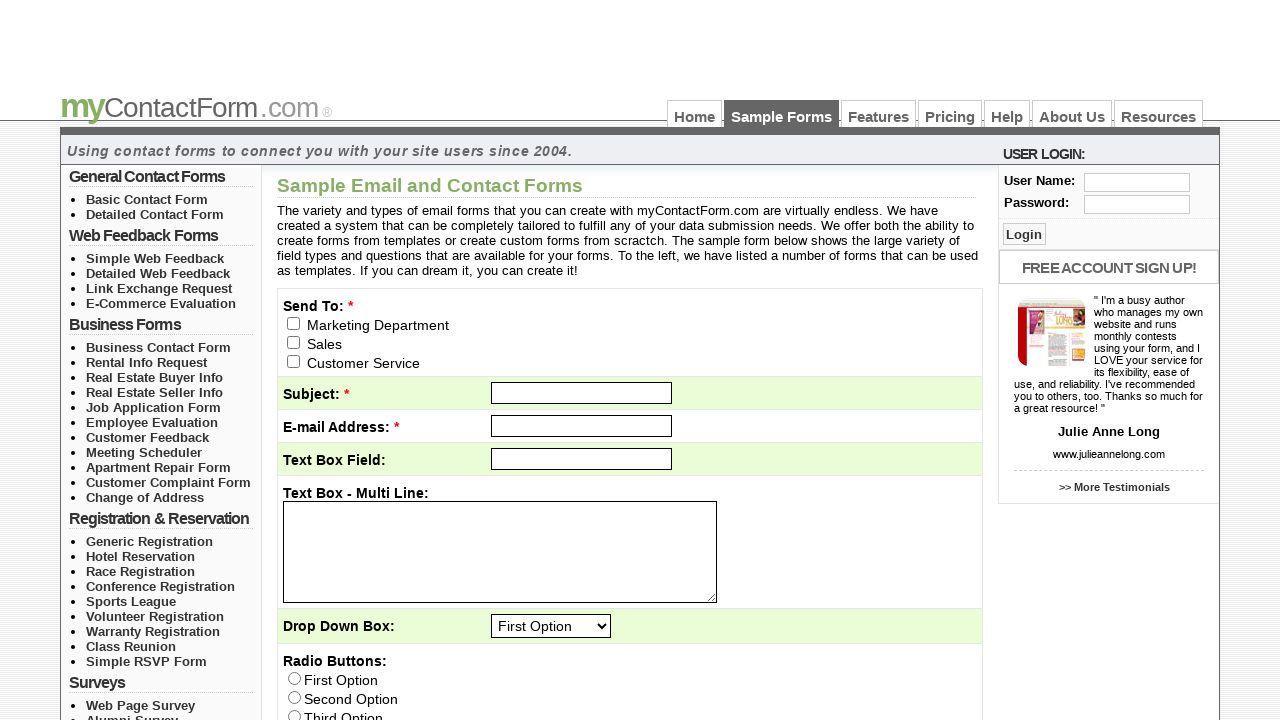

Waited for page to complete loading (networkidle)
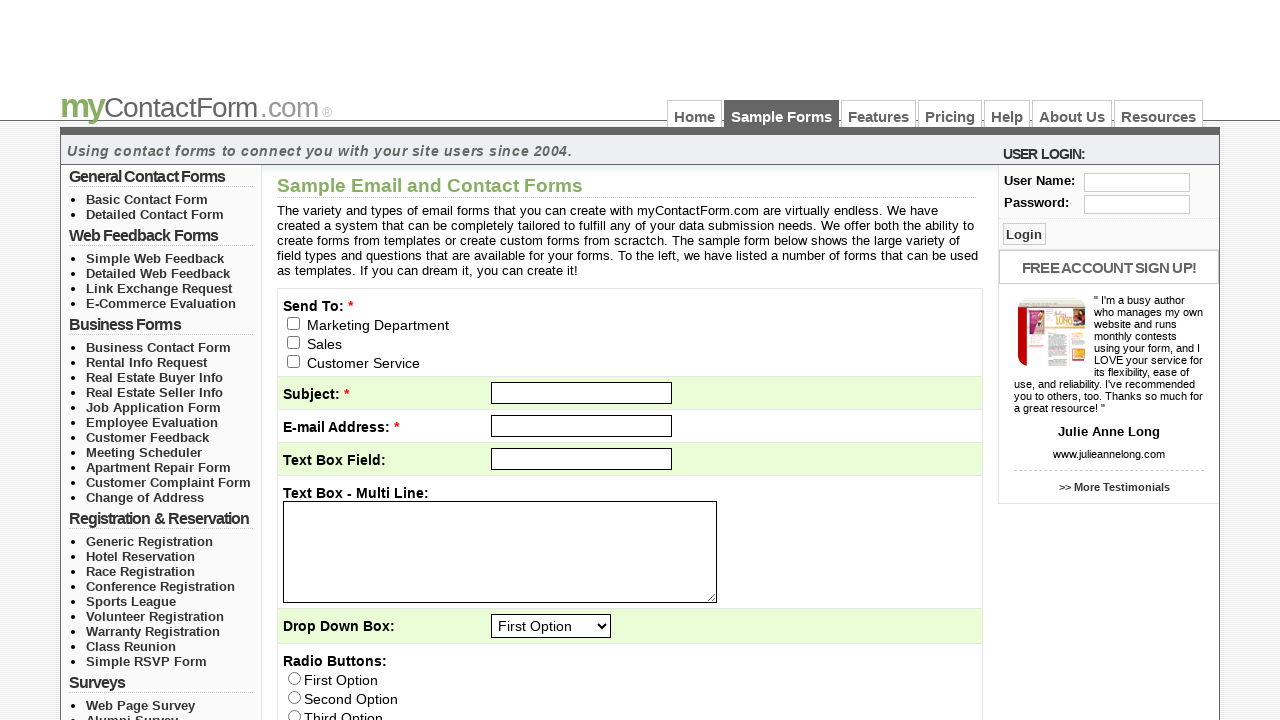

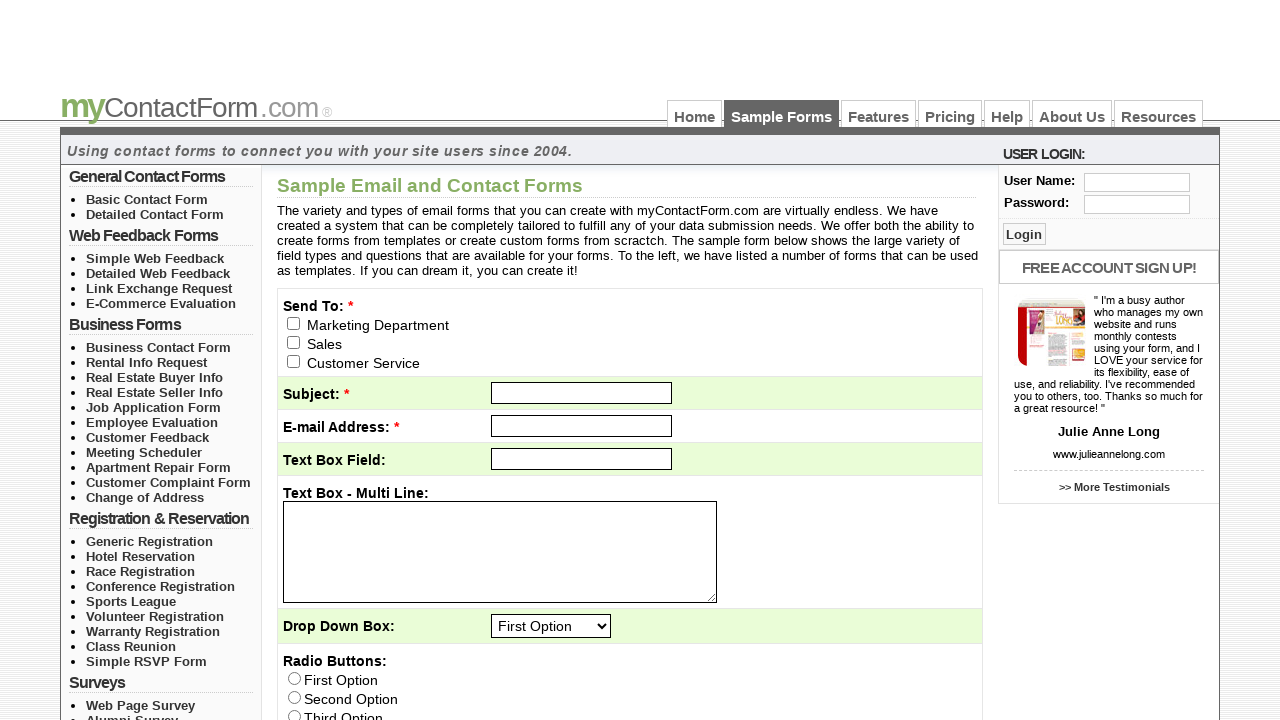